Tests shopping cart functionality by adding two phones (Samsung Galaxy S6 and Nokia Lumia 1520) to the cart and verifying the total price is correctly calculated as 1180.

Starting URL: https://demoblaze.com/

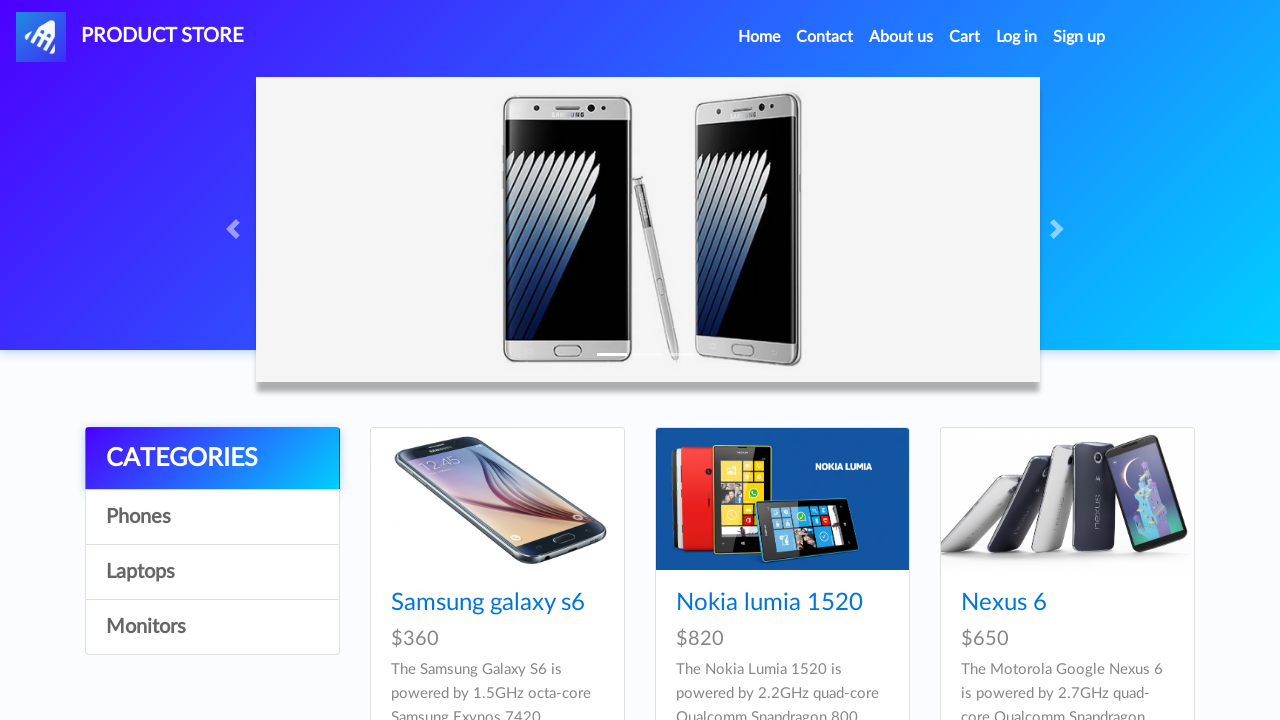

Clicked on Samsung Galaxy S6 product at (488, 603) on a:has-text("Samsung galaxy s6")
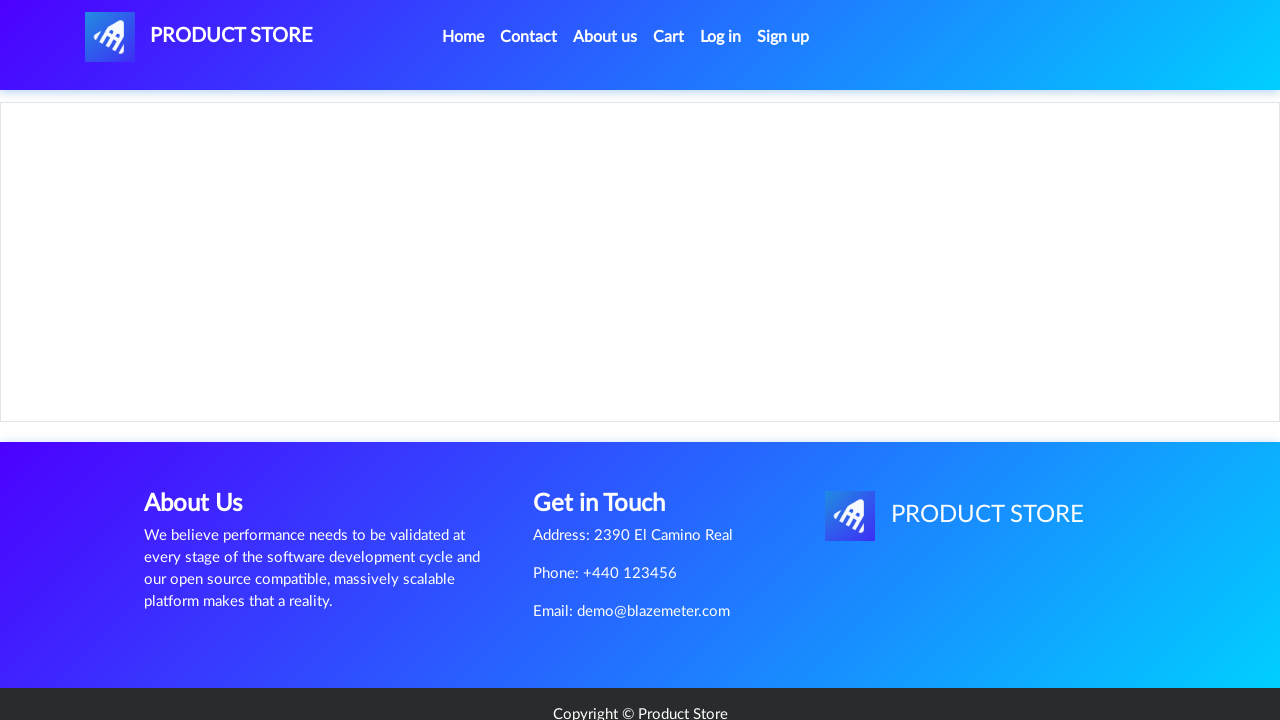

Set up dialog handler to dismiss product confirmation
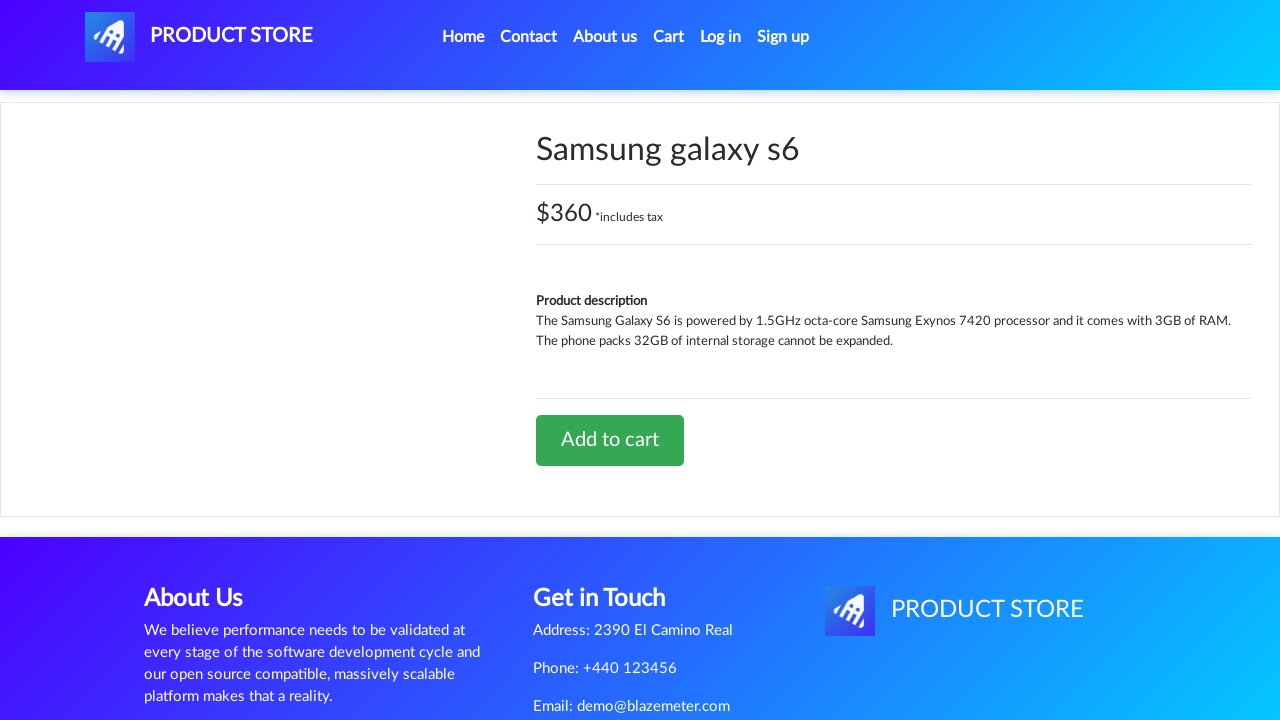

Clicked 'Add to cart' button for Samsung Galaxy S6 at (610, 440) on text=Add to cart
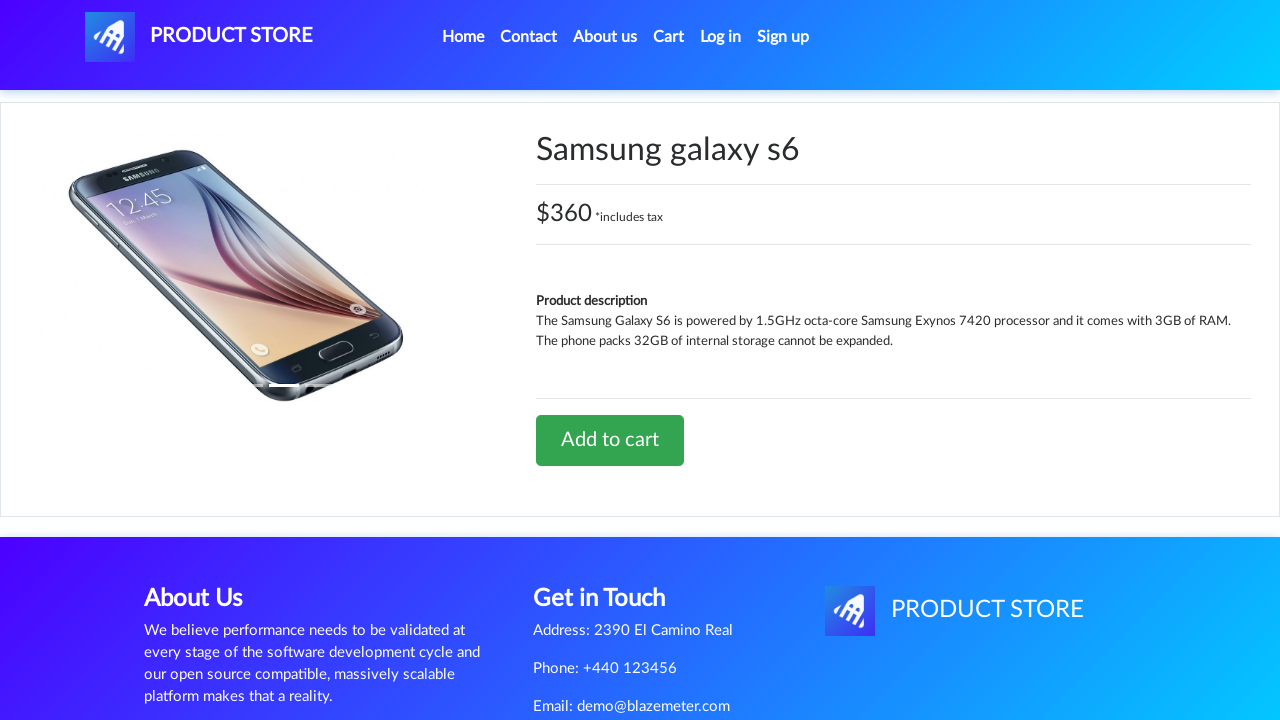

Waited for product added dialog to be dismissed
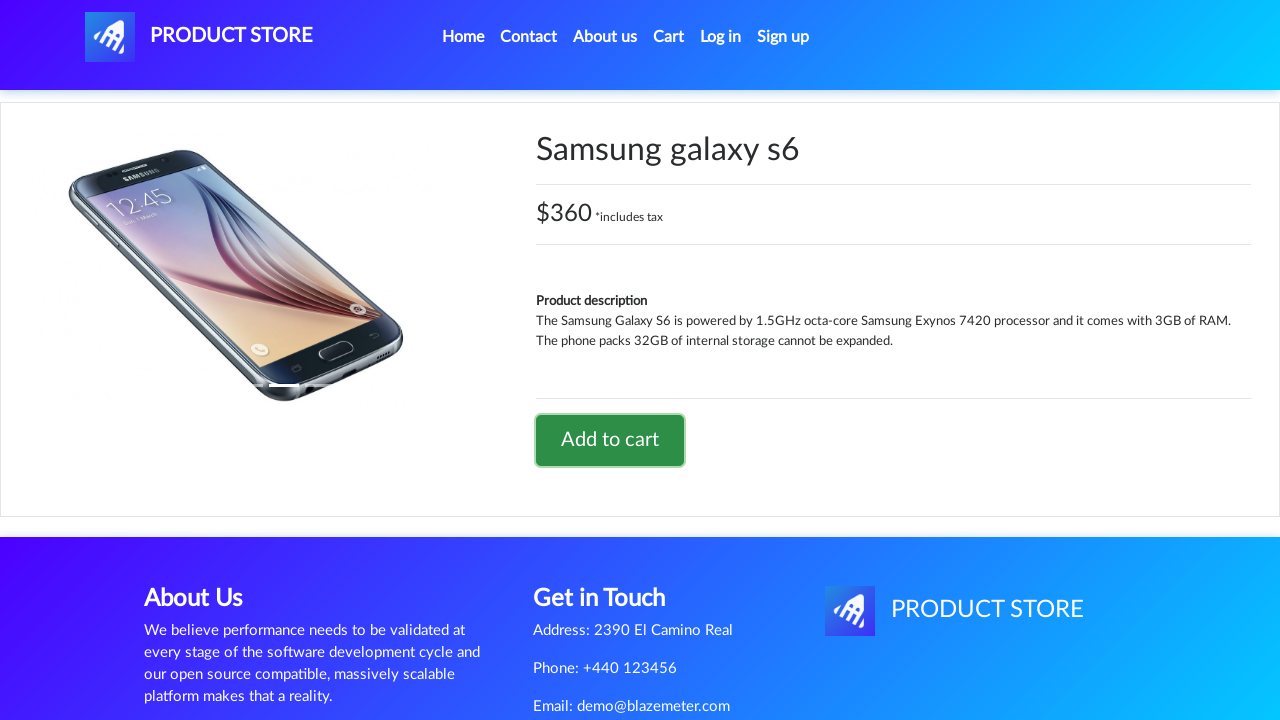

Clicked 'Home' link to return to home page at (463, 37) on text=Home (current)
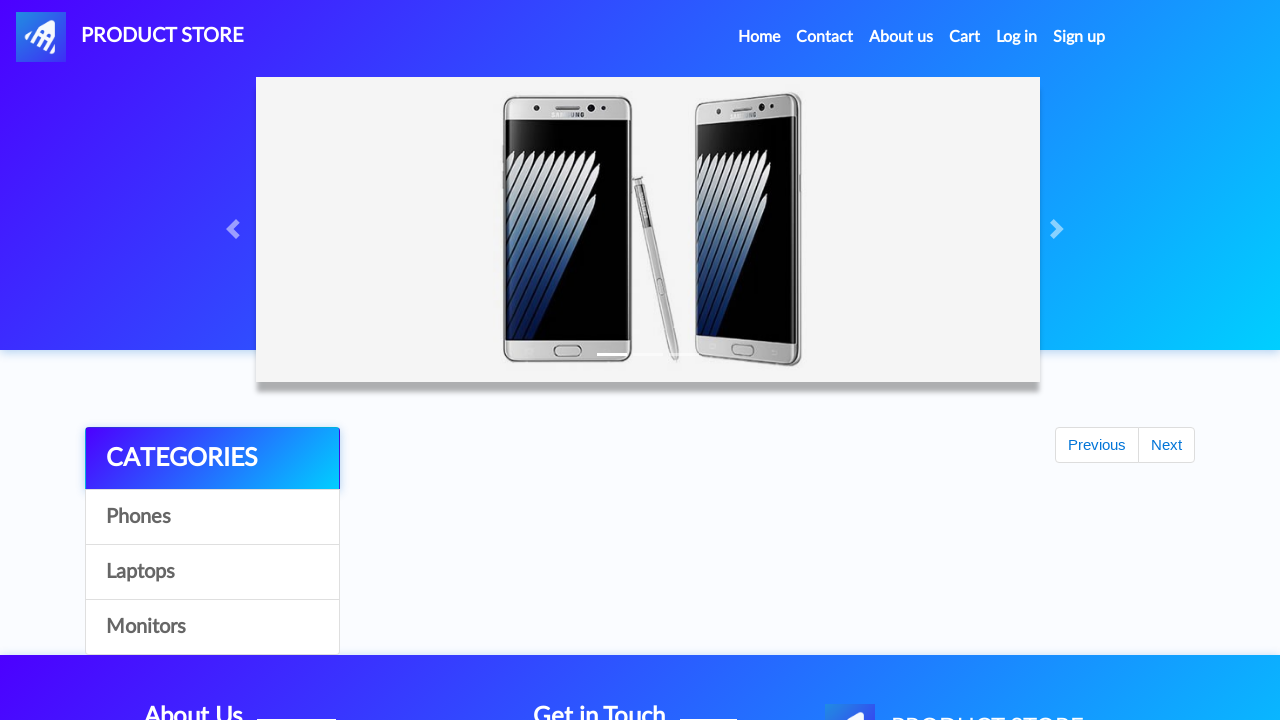

Clicked on Nokia Lumia 1520 product at (769, 603) on a:has-text("Nokia lumia 1520")
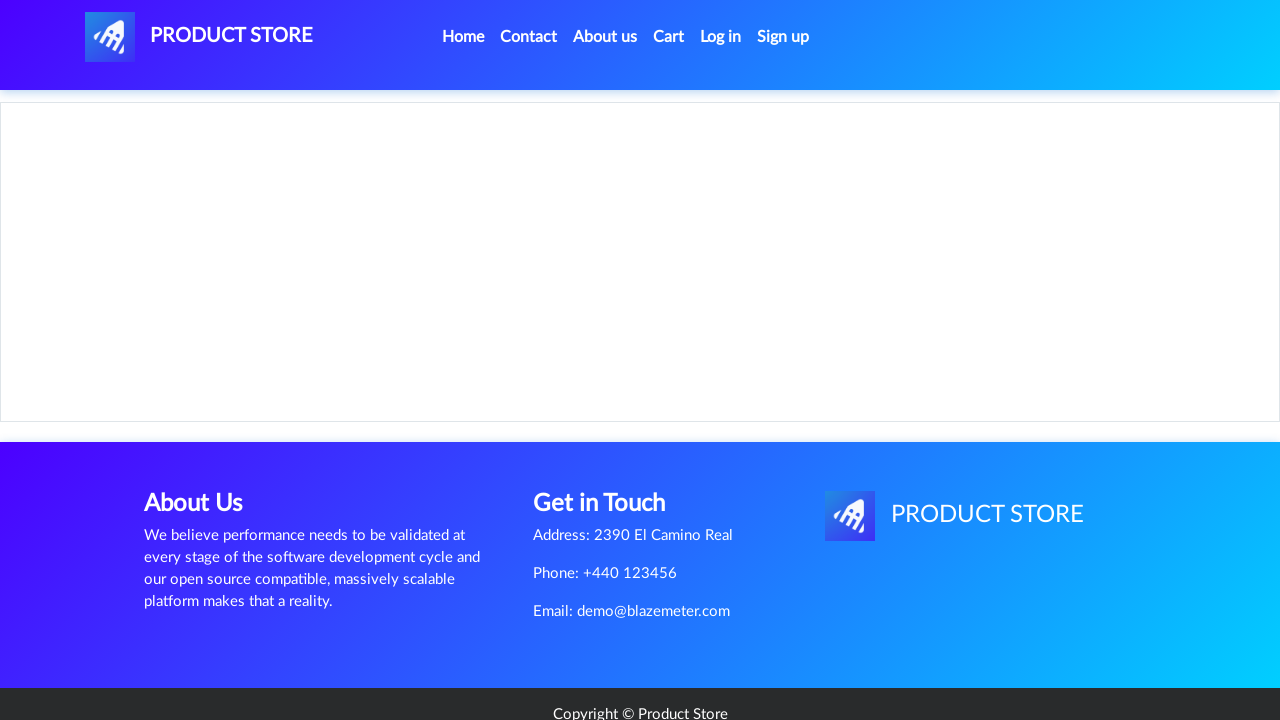

Set up dialog handler to dismiss product confirmation
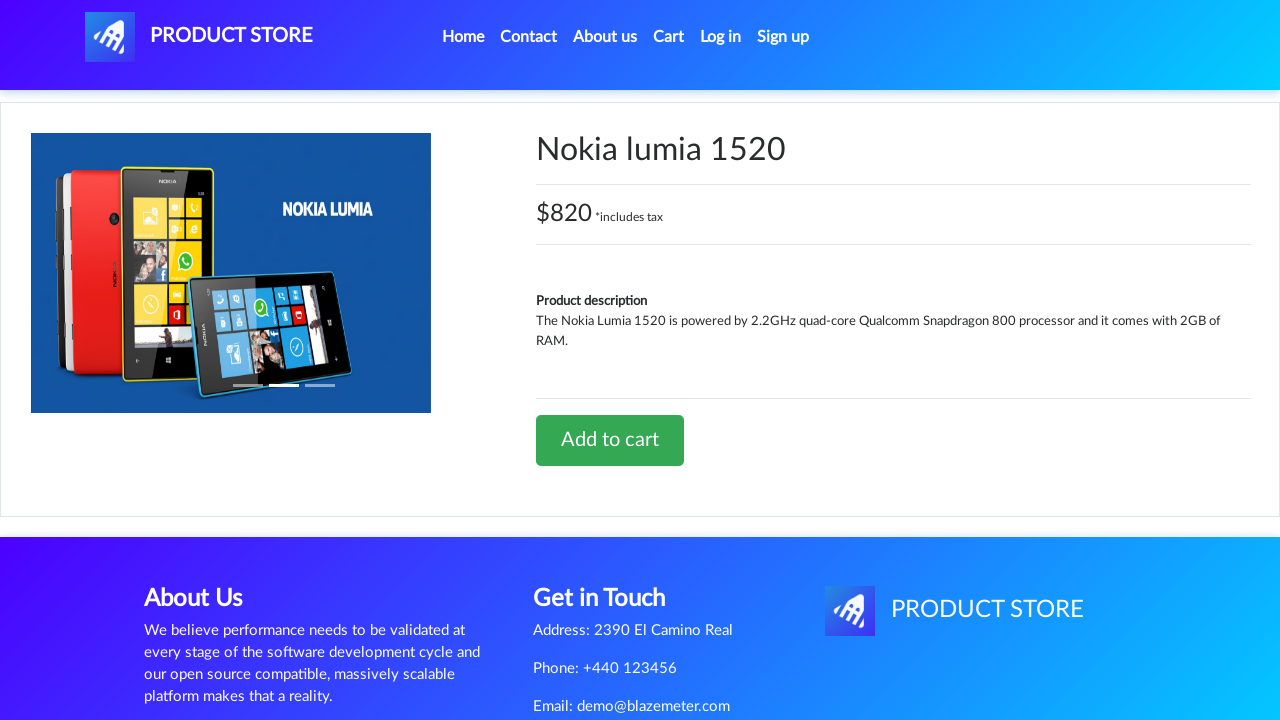

Clicked 'Add to cart' button for Nokia Lumia 1520 at (610, 440) on text=Add to cart
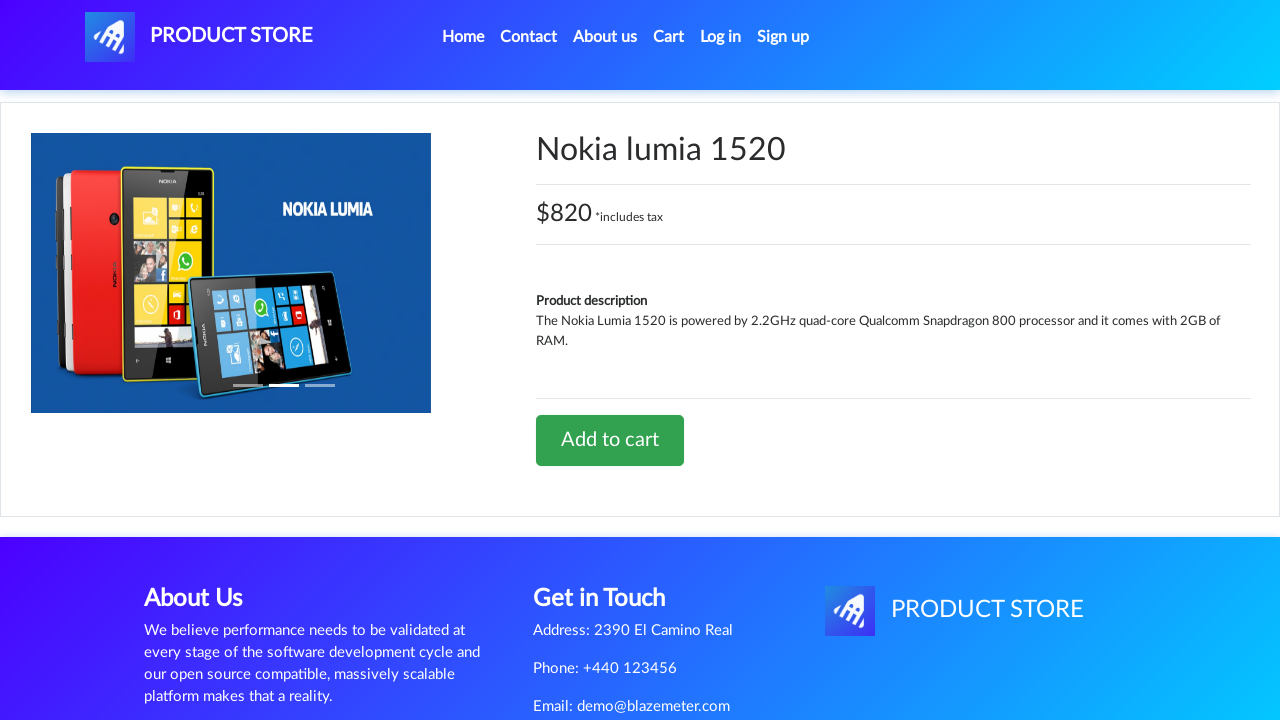

Waited for product added dialog to be dismissed
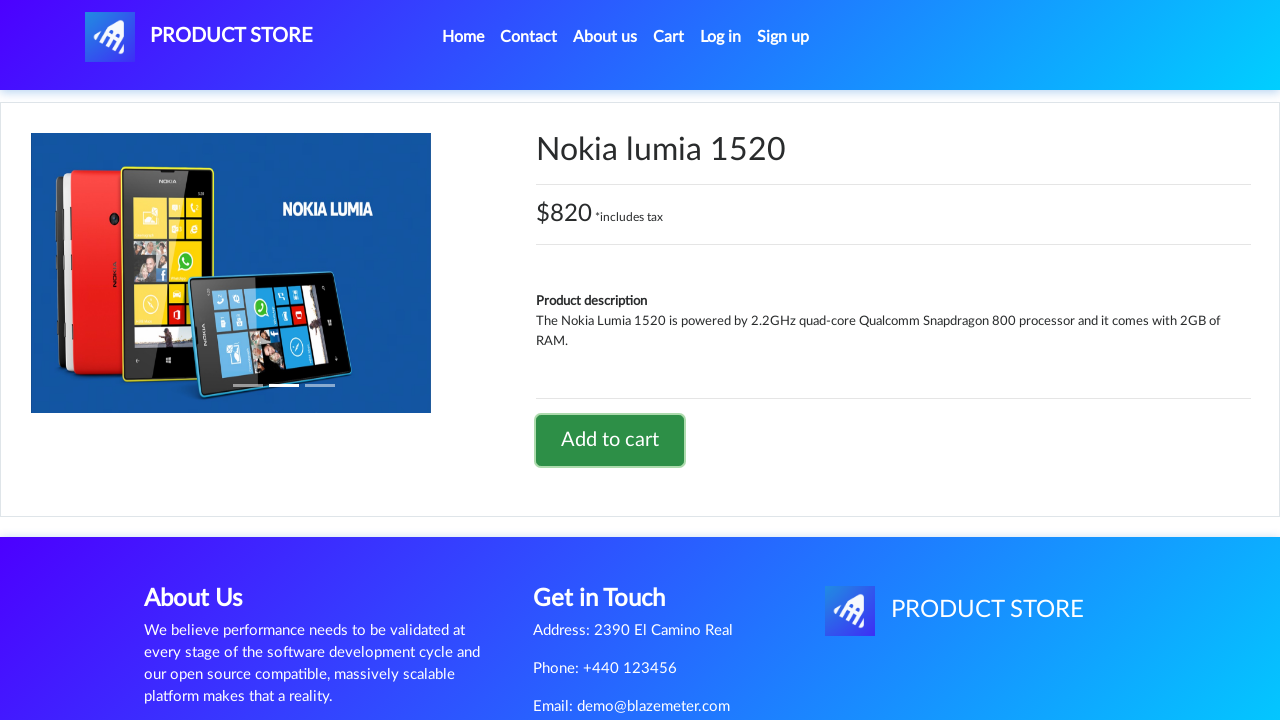

Clicked on cart icon to view shopping cart at (669, 37) on #cartur
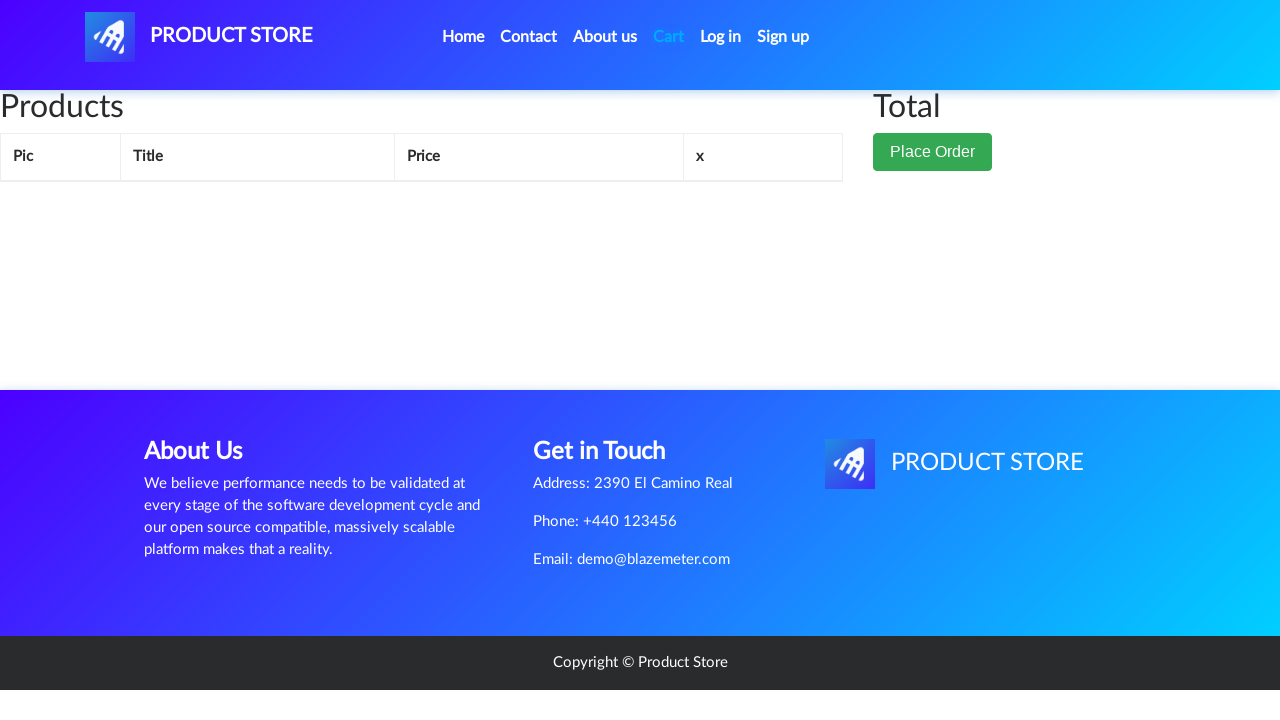

Waited for cart total price element to load
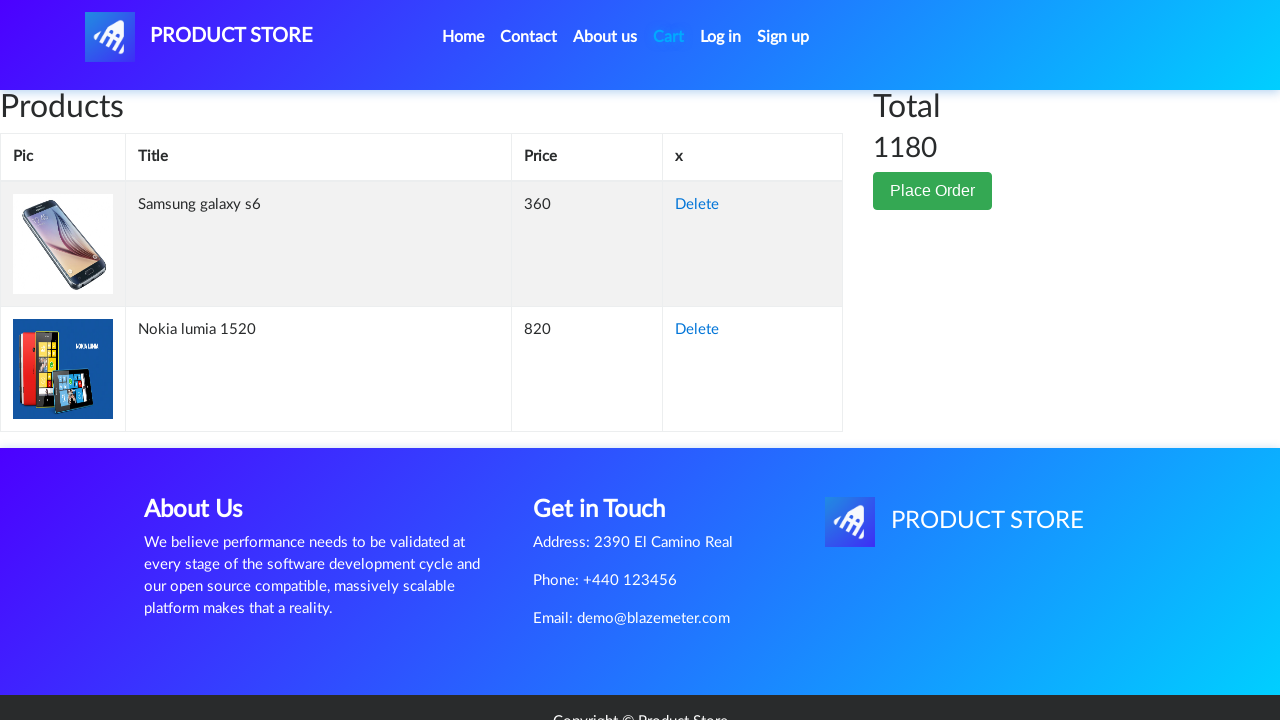

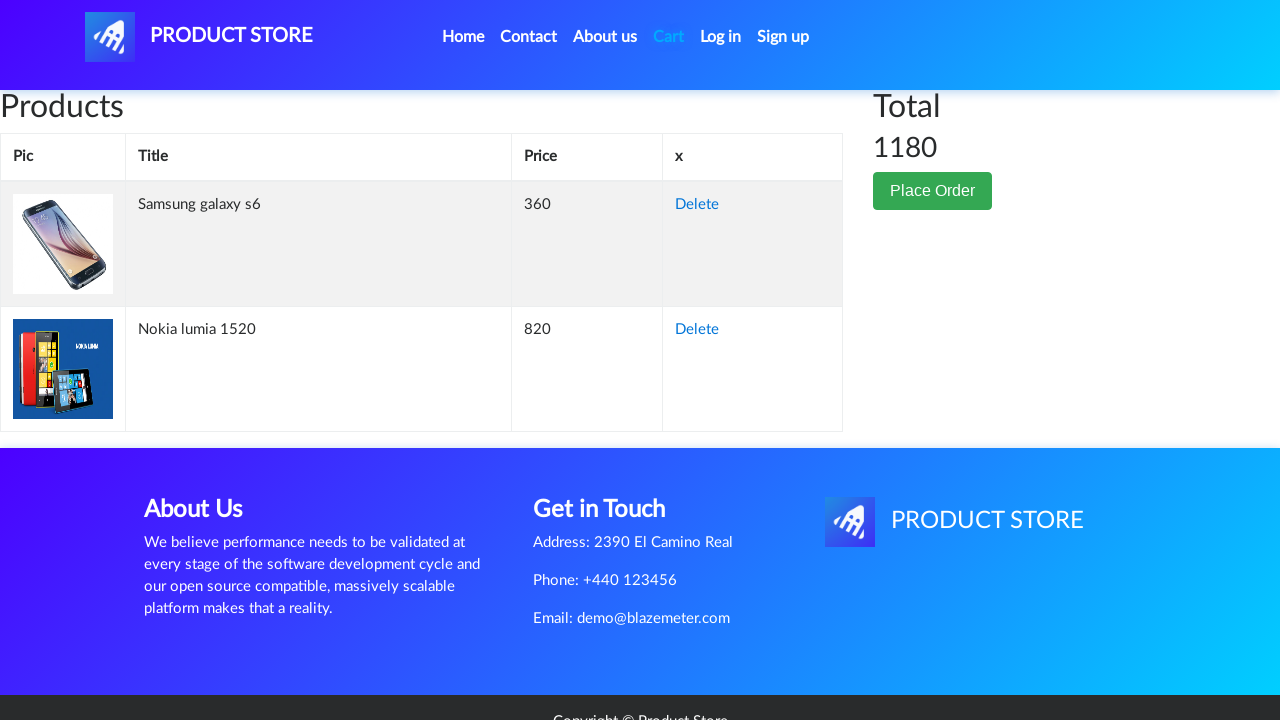